Tests table sorting functionality by clicking on the column header and verifying that the data is sorted correctly

Starting URL: https://rahulshettyacademy.com/seleniumPractise/#/offers

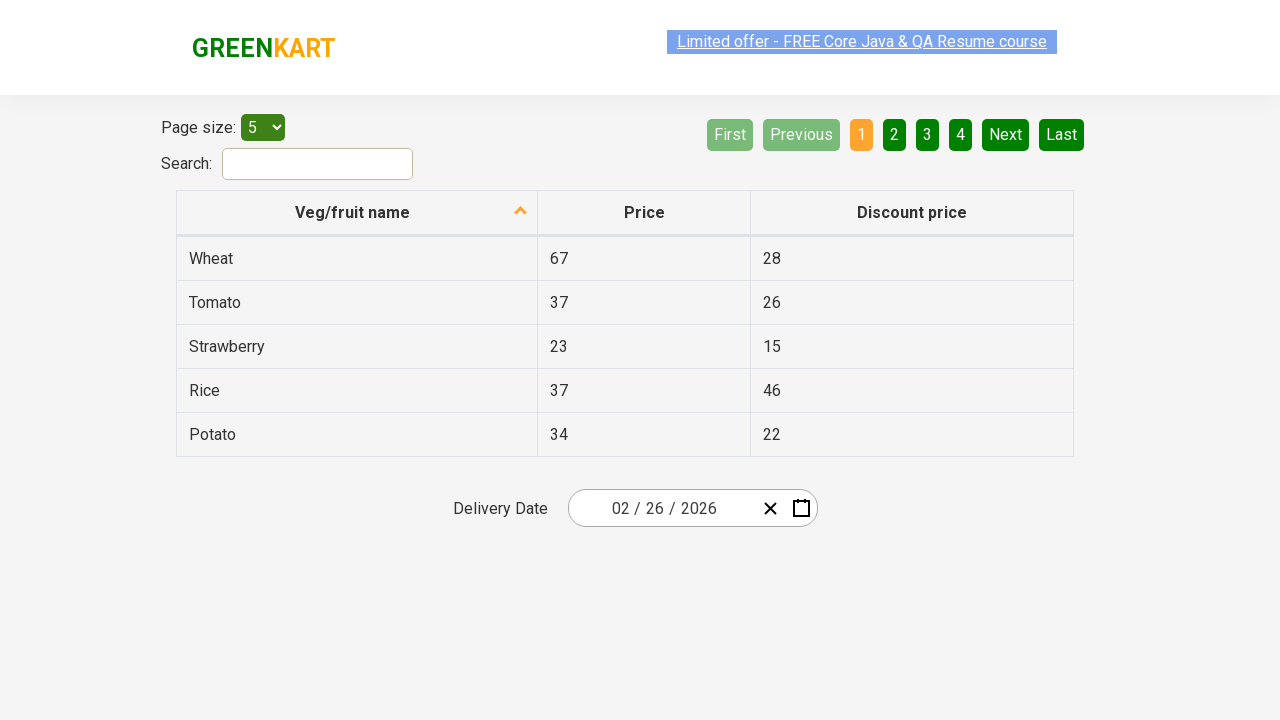

Clicked on the first column header to sort the table at (357, 213) on xpath=//tr/th[1]
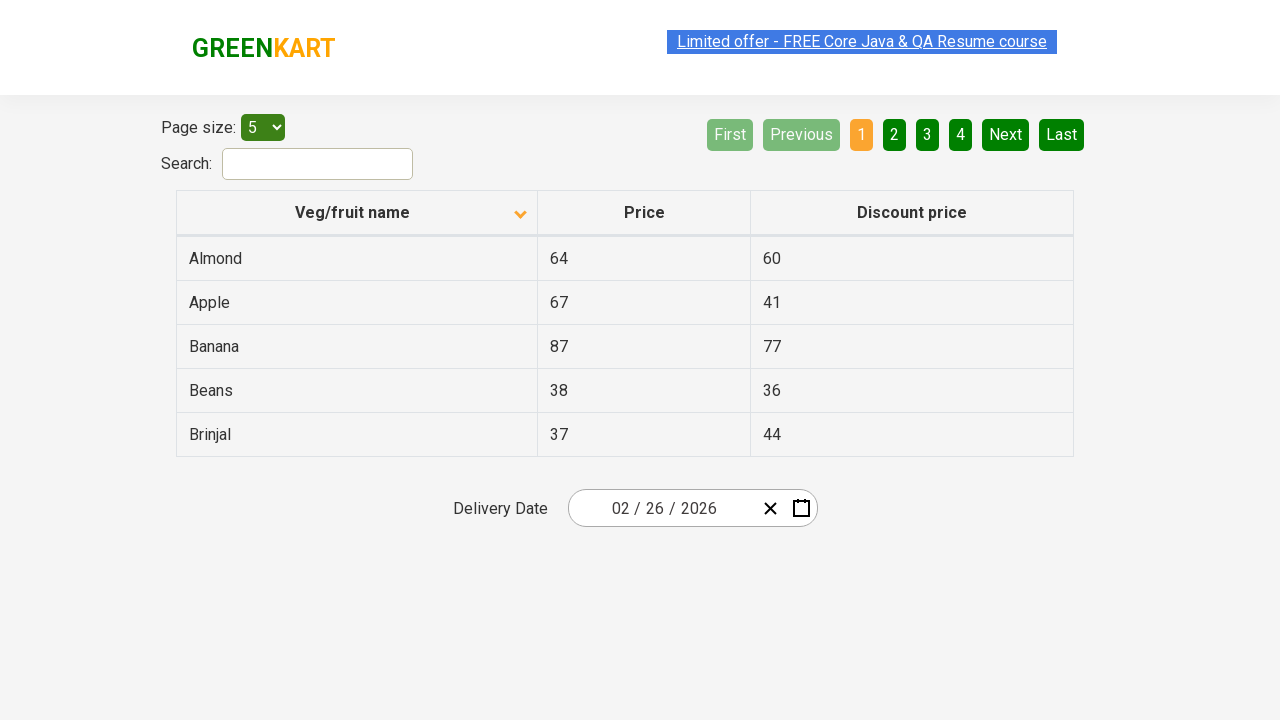

Waited 1000ms for the table to be sorted
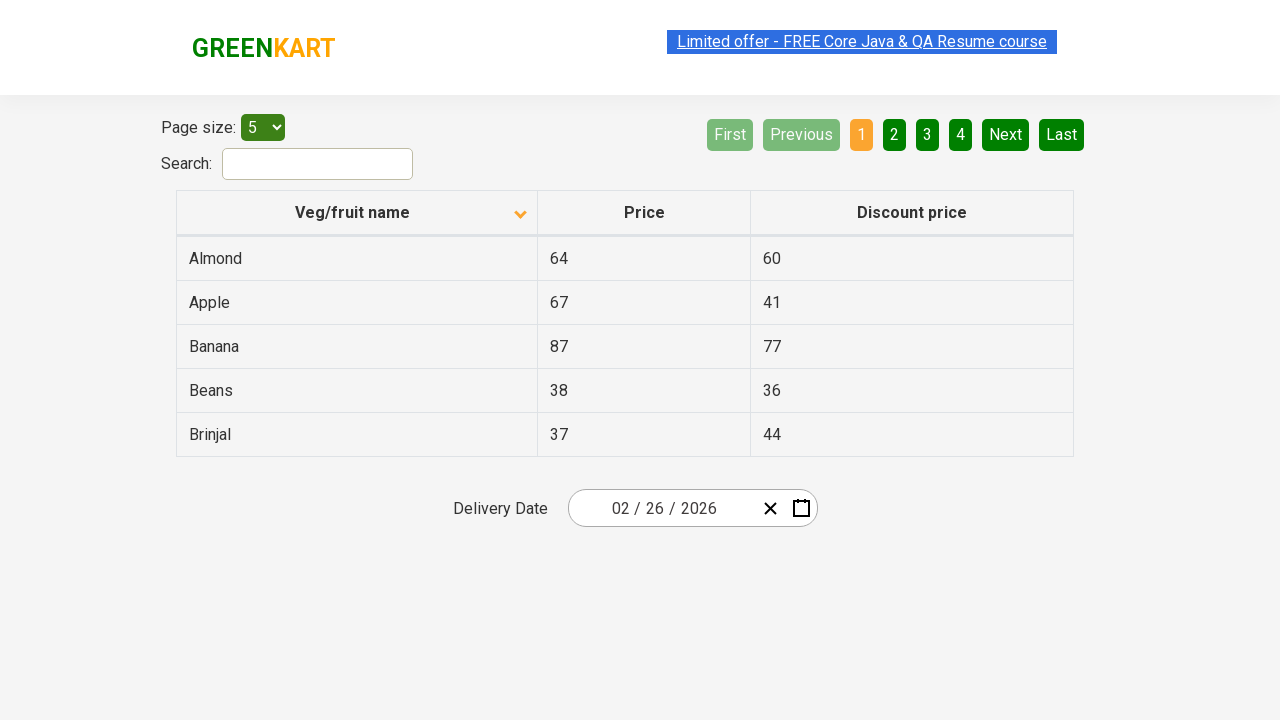

Retrieved all elements from the first column
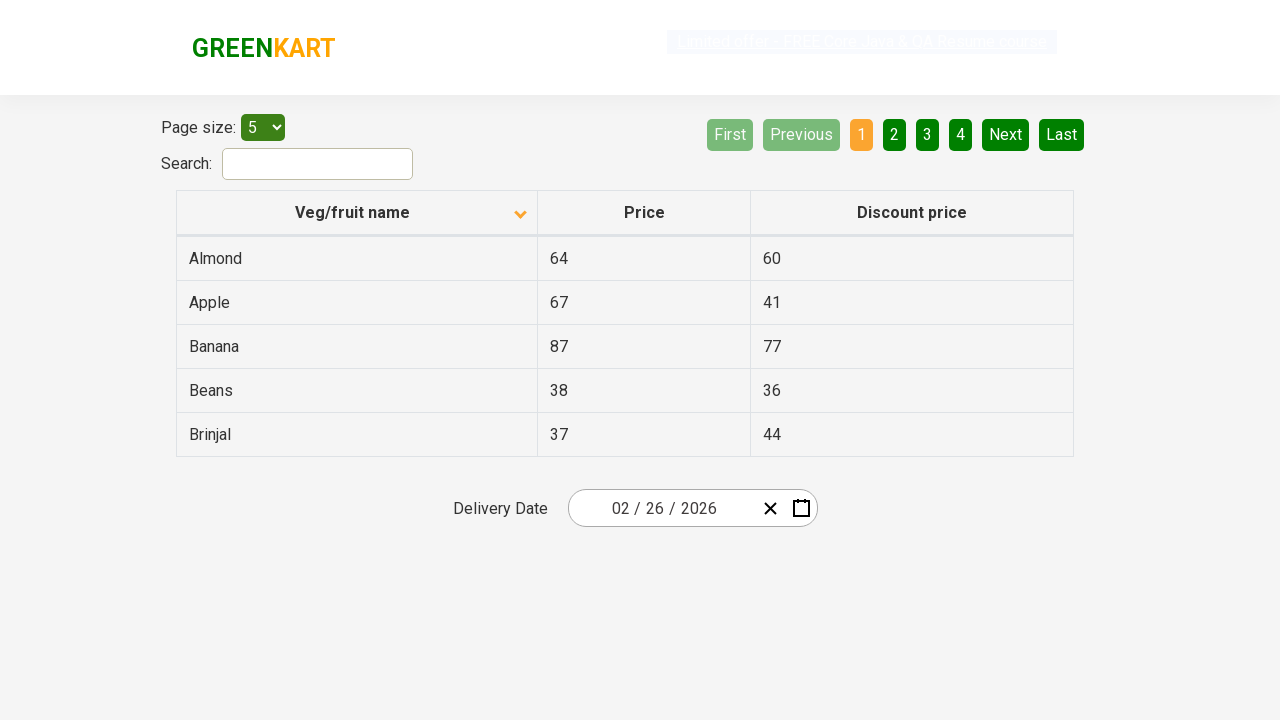

Extracted text content from all first column elements
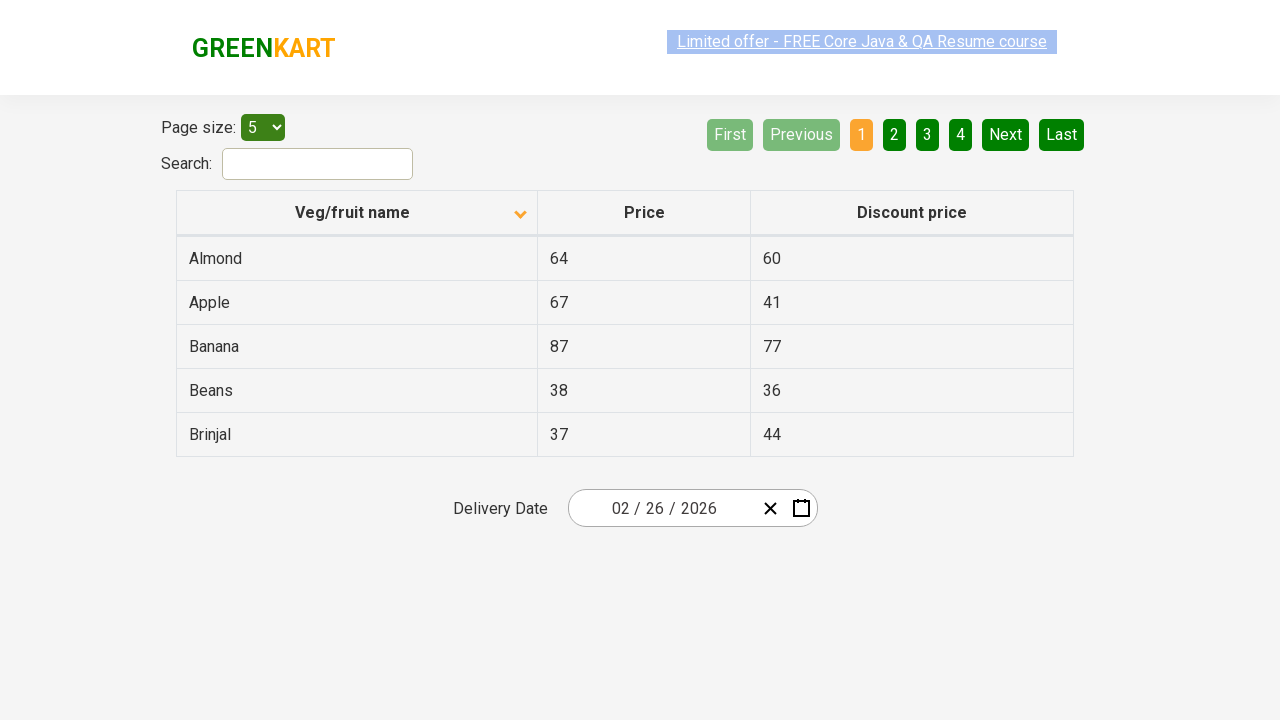

Created sorted version of the extracted list
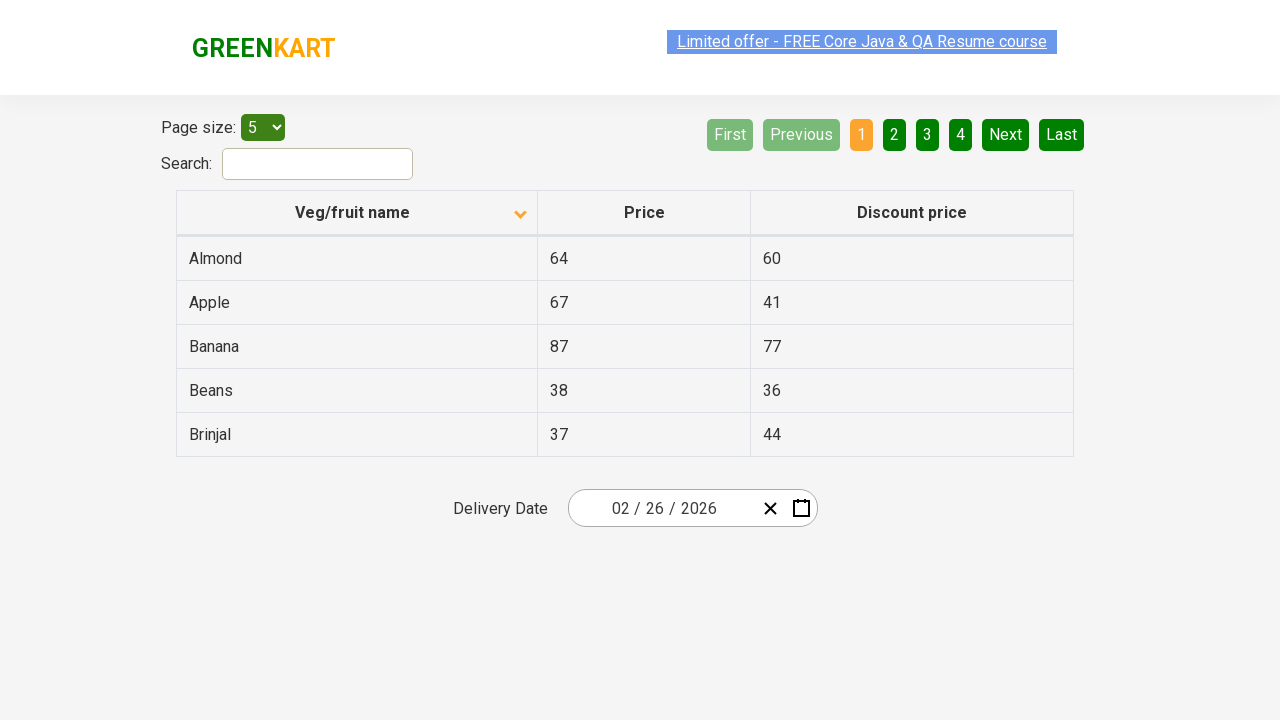

Verified that the table is sorted correctly
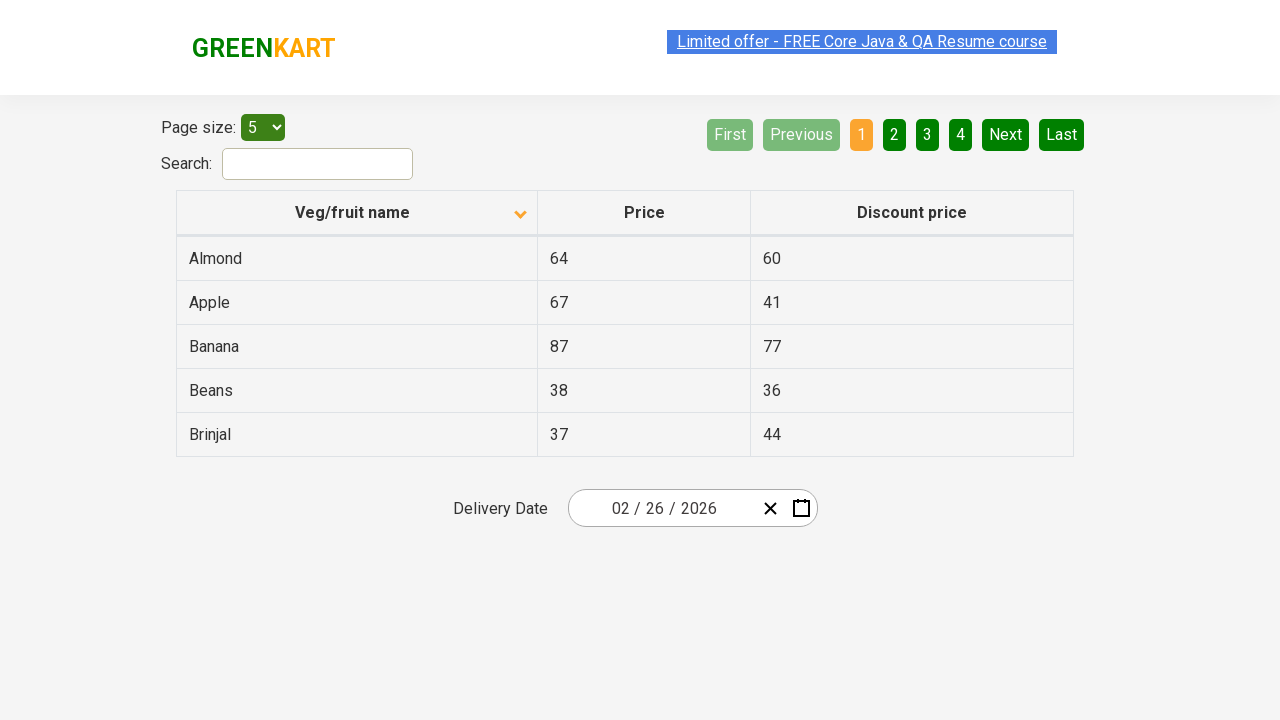

Found 'Beans' in the table with price: 38
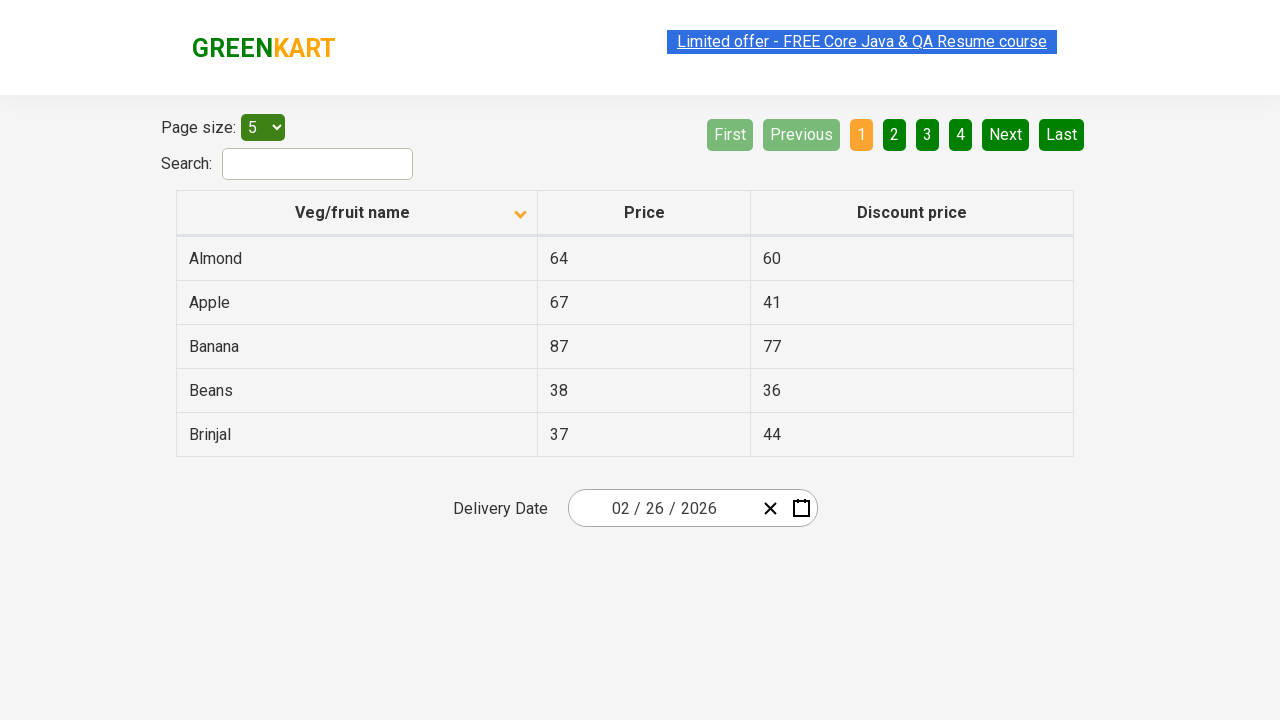

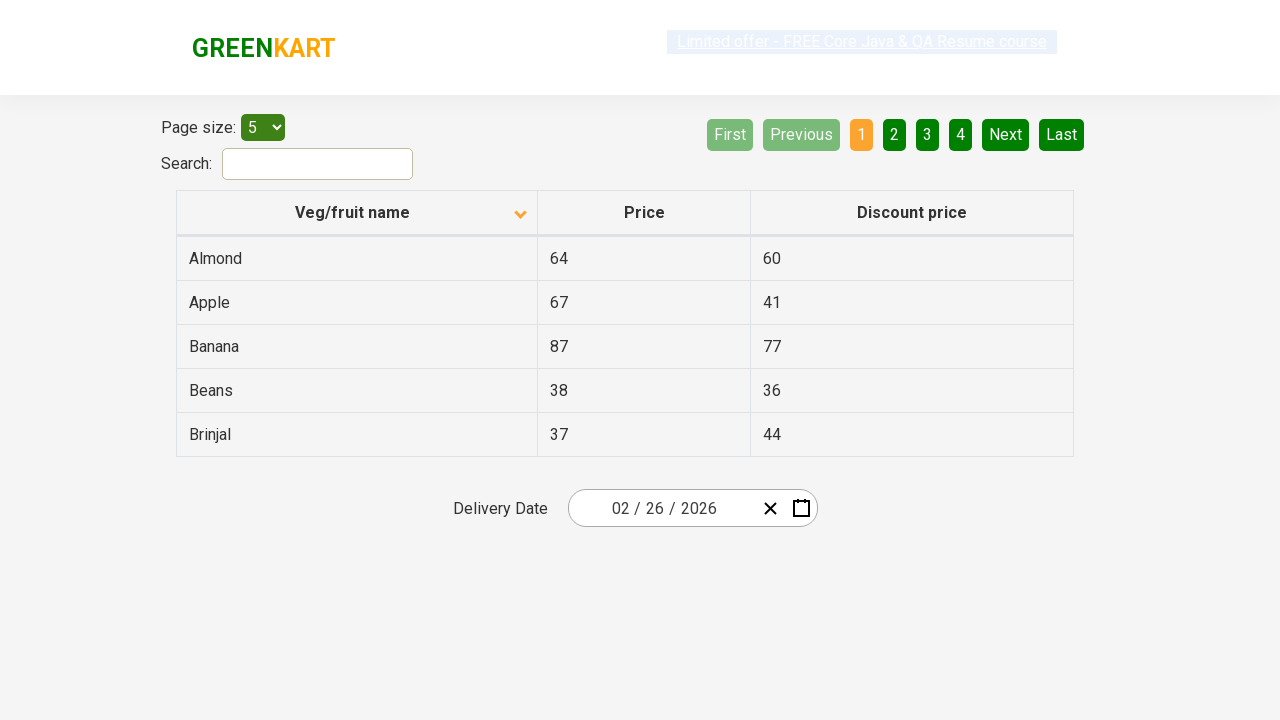